Tests a slow calculator application by setting a delay value, performing an addition operation (7 + 8), and verifying the result equals 15.

Starting URL: https://bonigarcia.dev/selenium-webdriver-java/slow-calculator.html

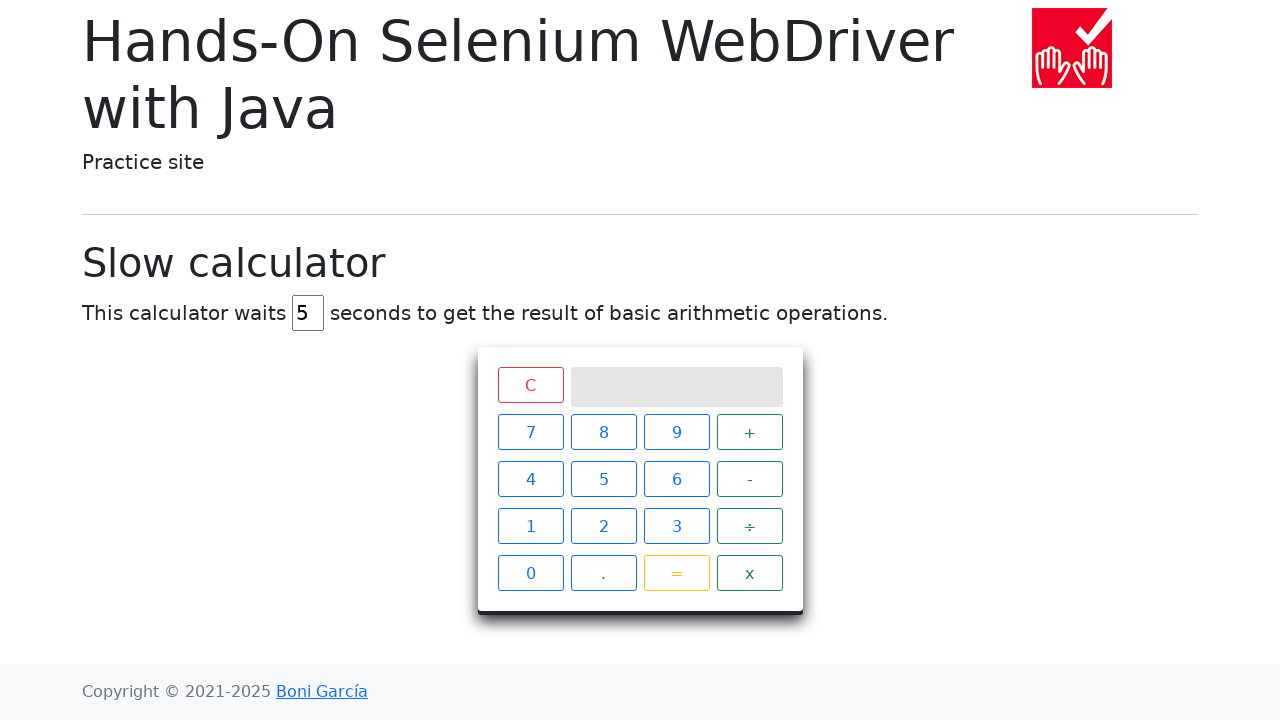

Cleared the delay field on #delay
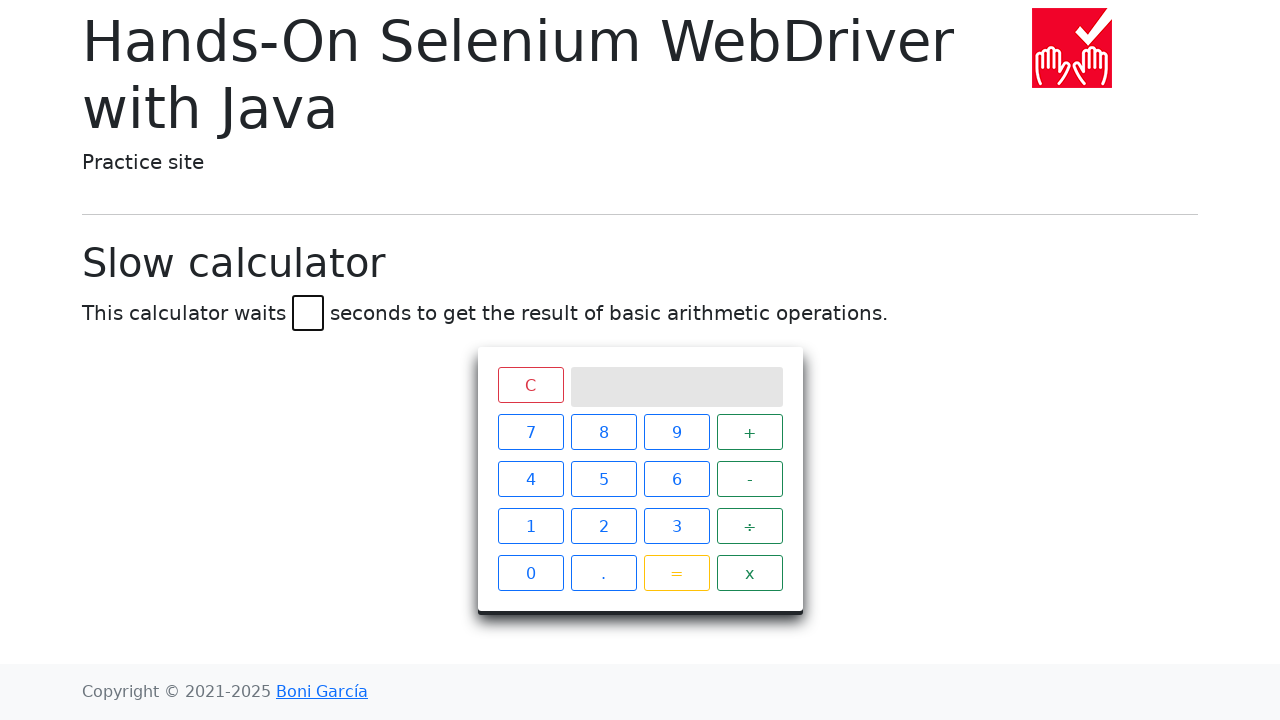

Set delay value to 45 seconds on #delay
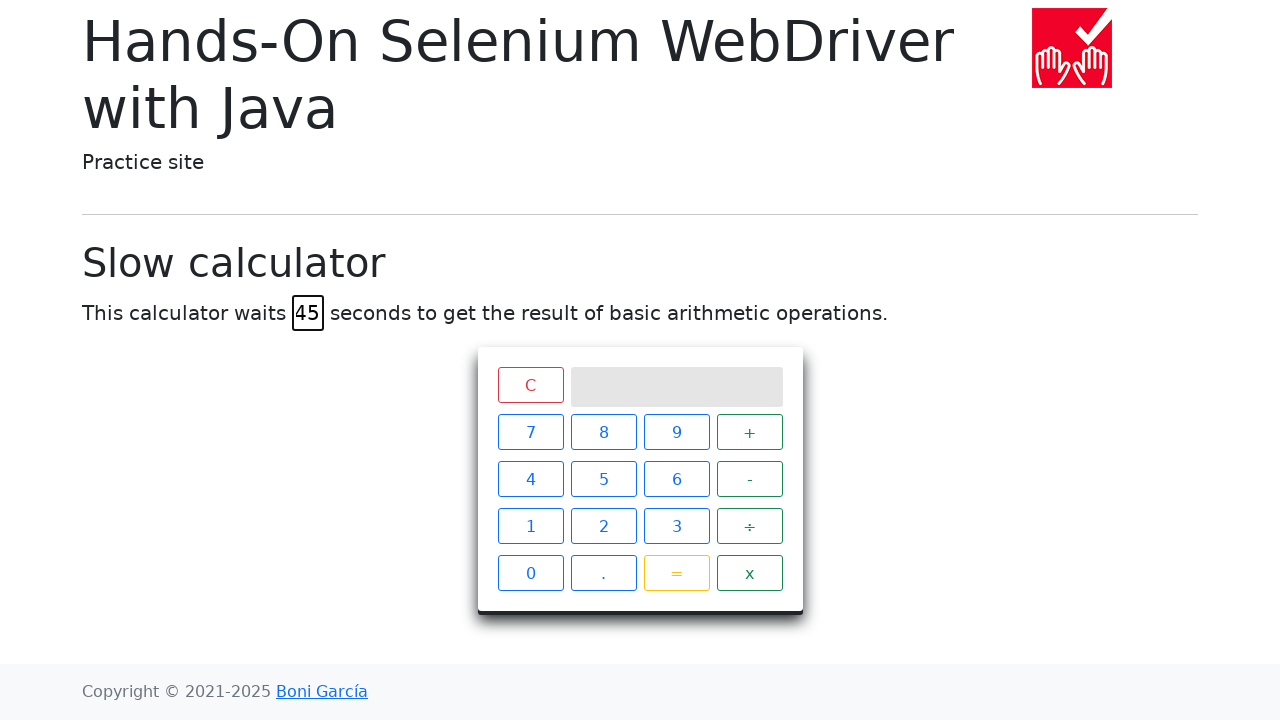

Clicked number 7 at (530, 432) on xpath=//span[text() = '7']
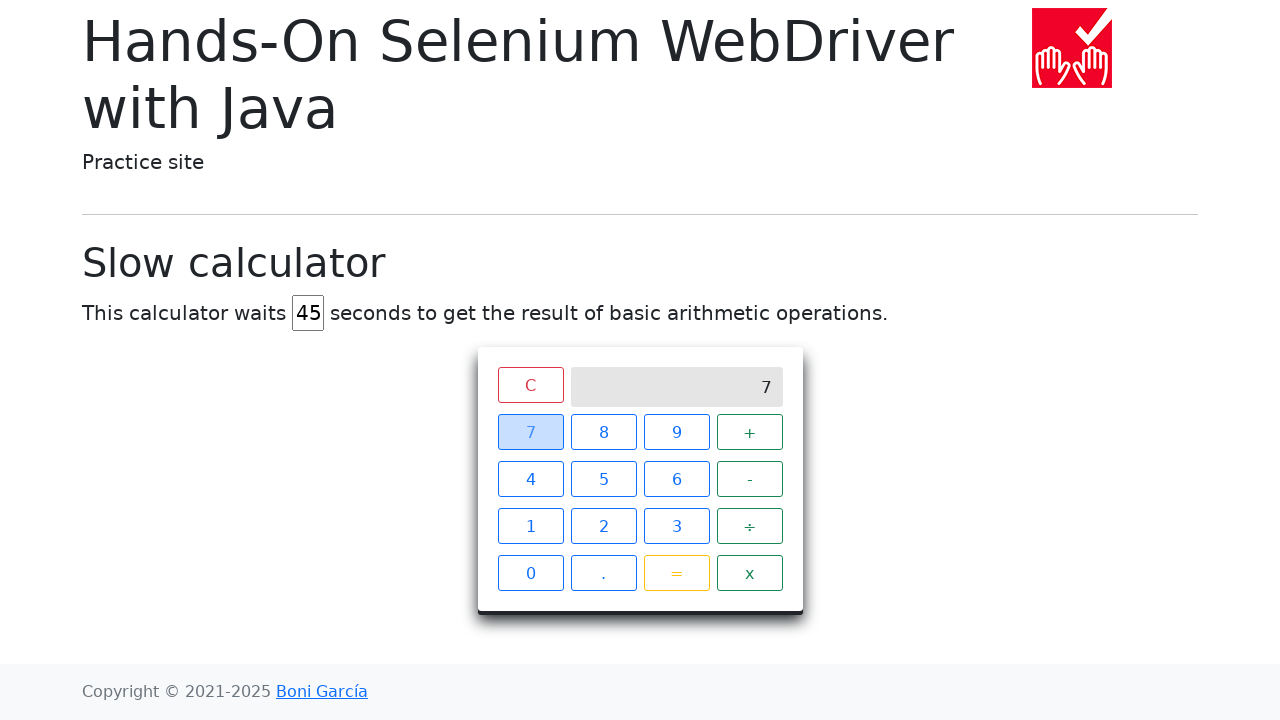

Clicked plus operator at (750, 432) on xpath=//span[text() = '+']
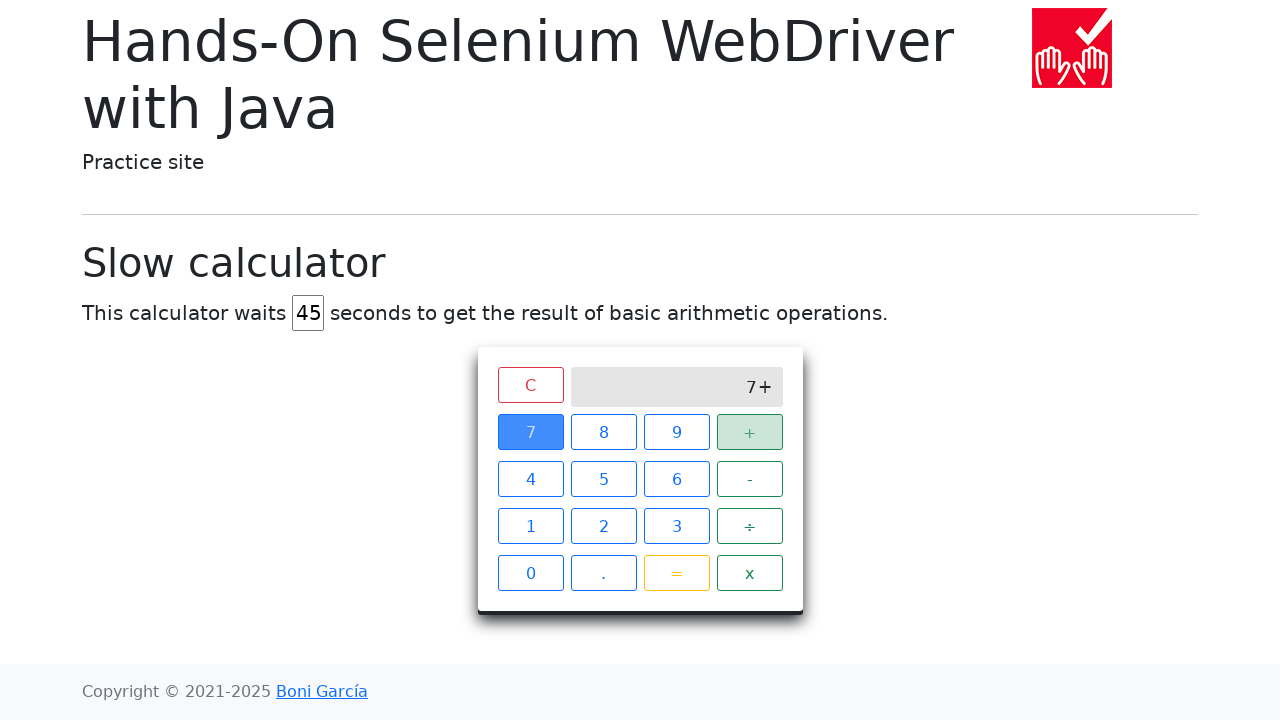

Clicked number 8 at (604, 432) on xpath=//span[text() = '8']
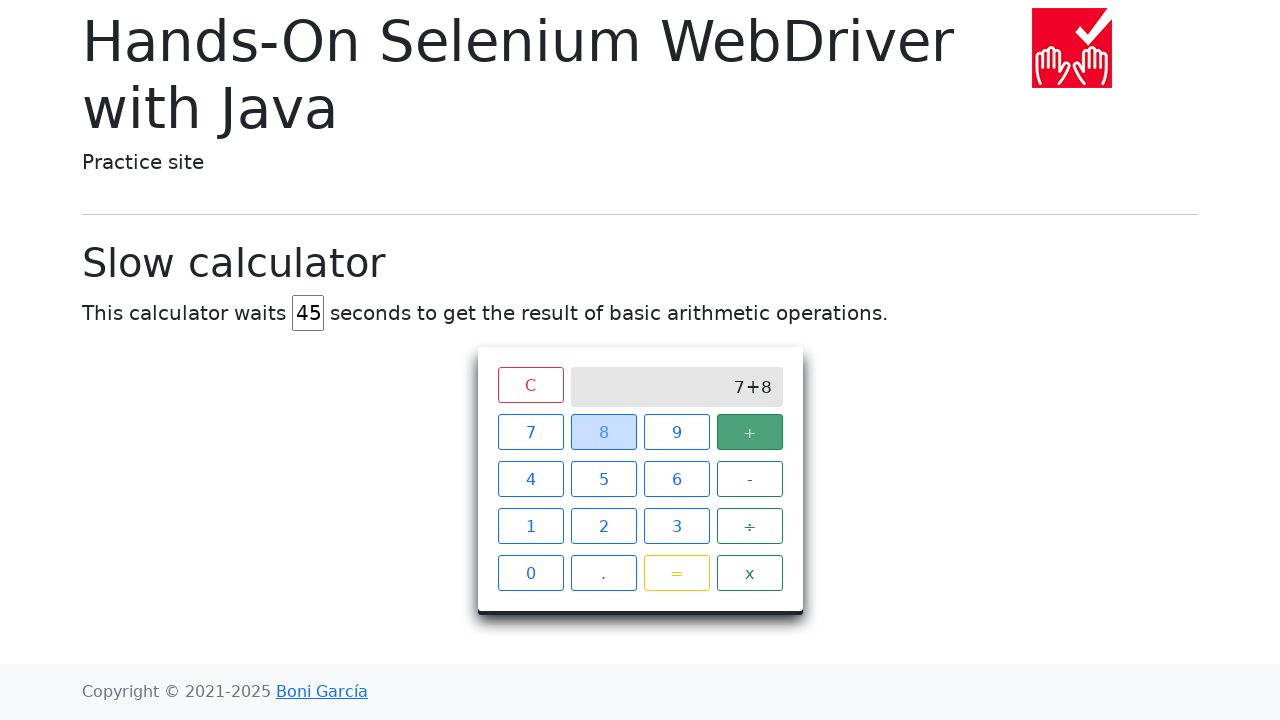

Clicked equals button at (676, 573) on xpath=//span[text() = '=']
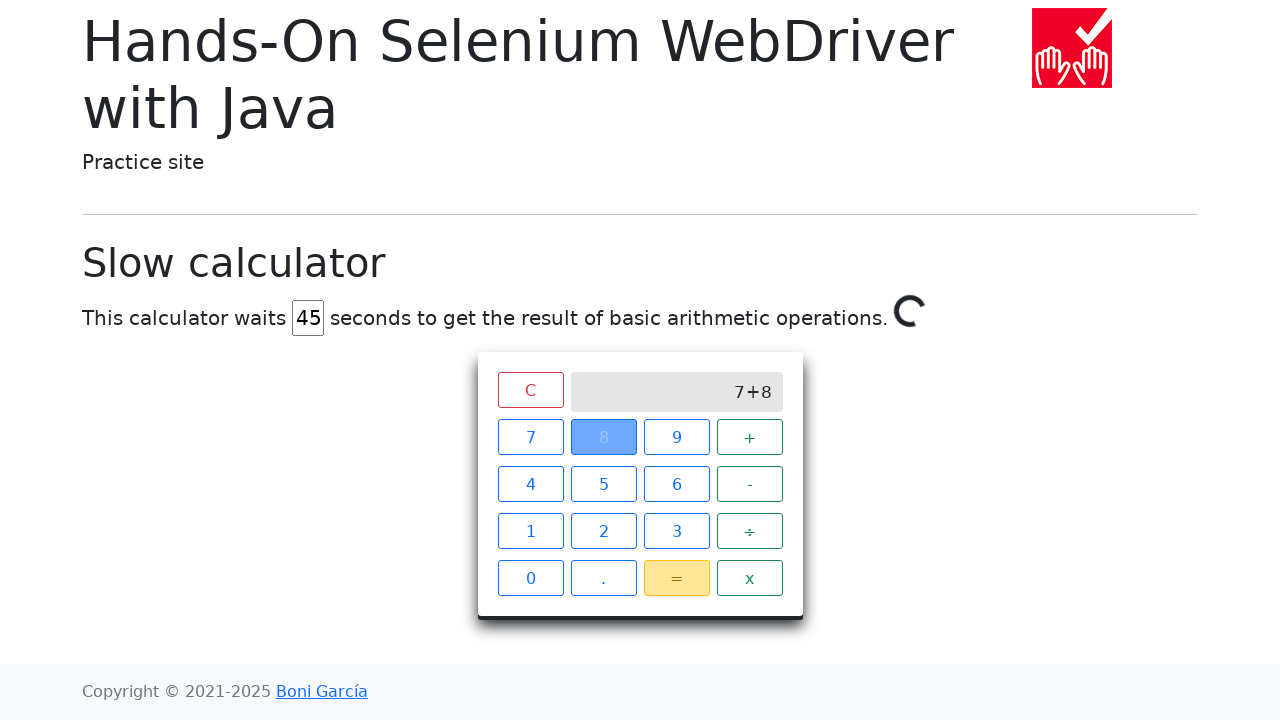

Verified calculation result equals 15 on the calculator screen
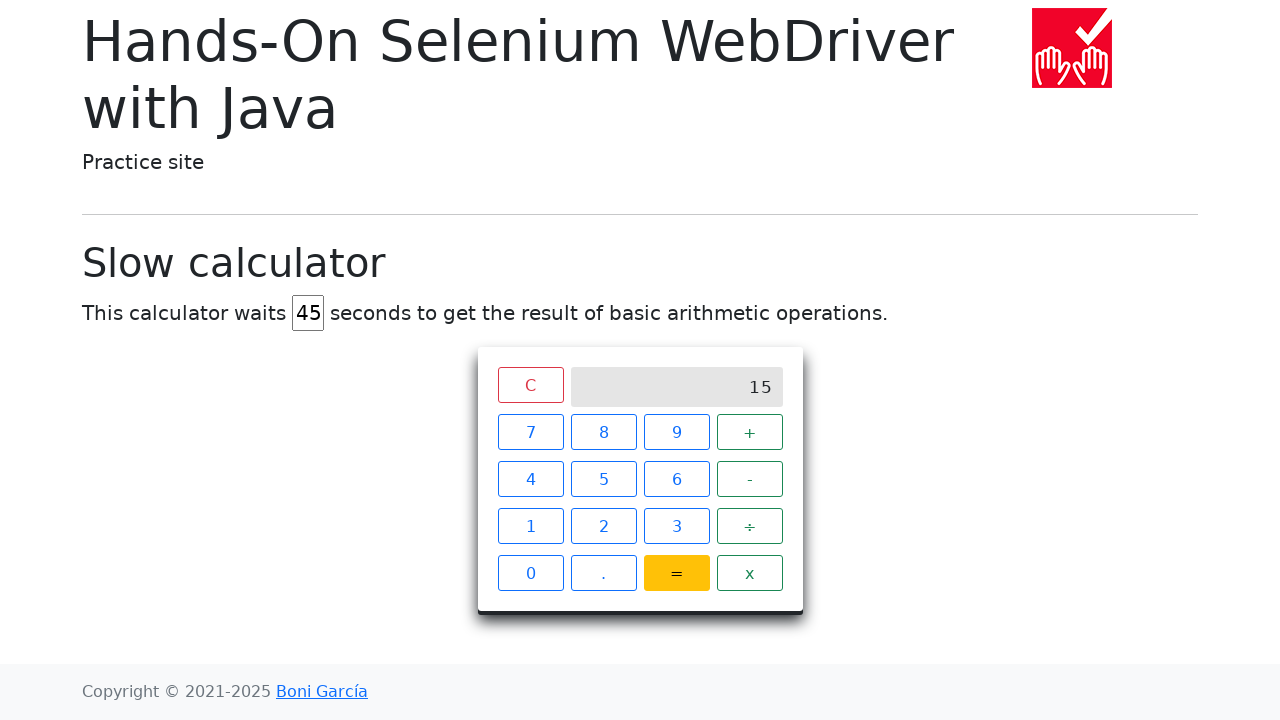

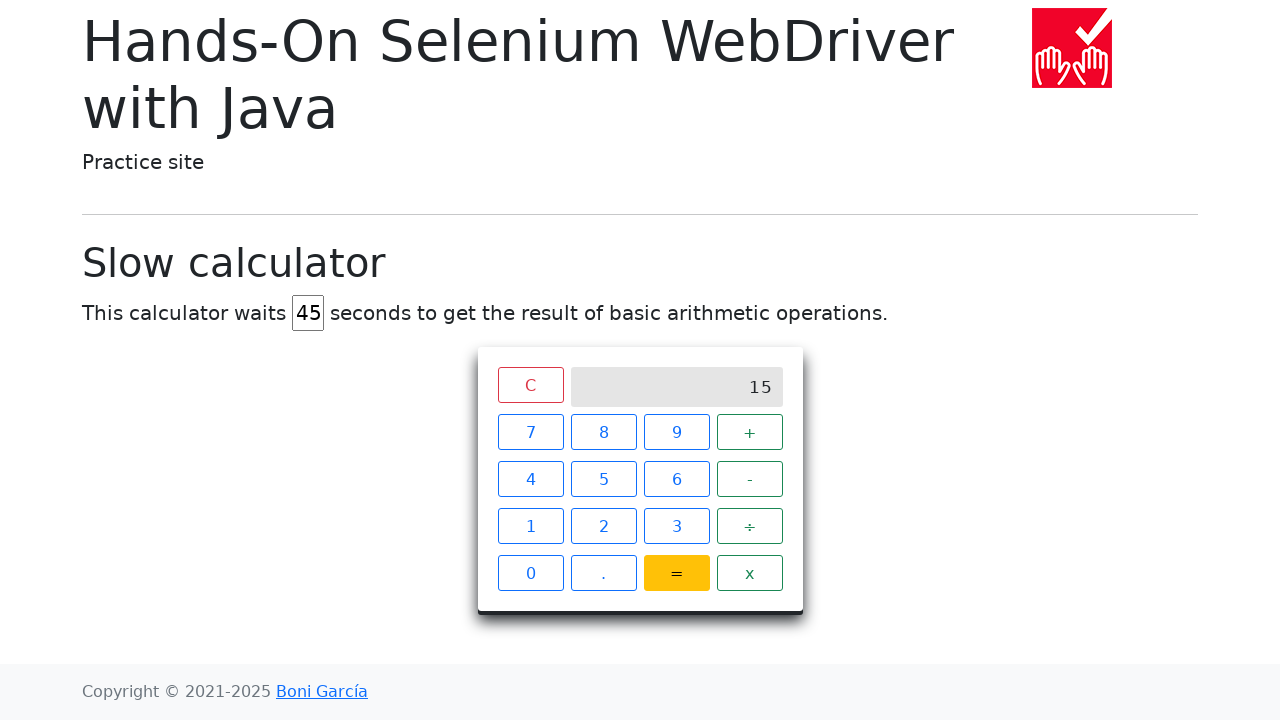